Tests keyboard actions on a text comparison website by entering text in the first textarea, selecting all text with Ctrl+A, copying with Ctrl+C, tabbing to the next field, and pasting with Ctrl+V

Starting URL: https://text-compare.com/

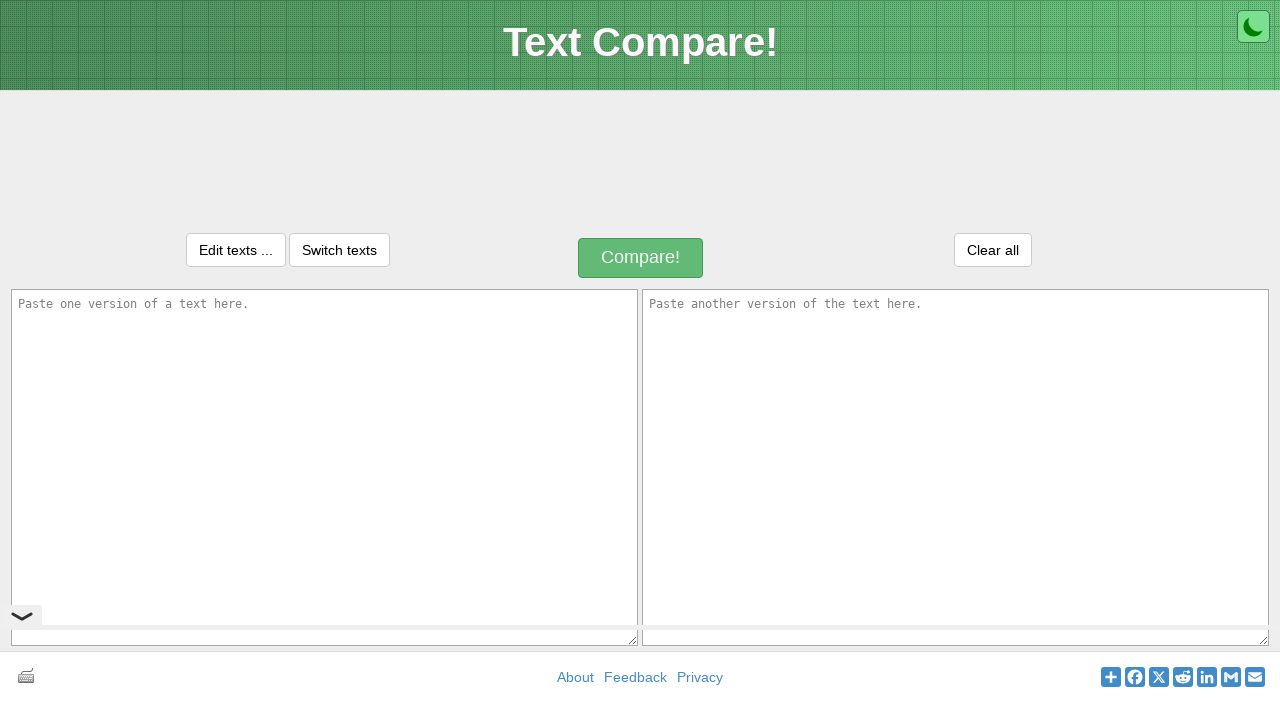

Entered 'Welcome' text in the first textarea on textarea#inputText1
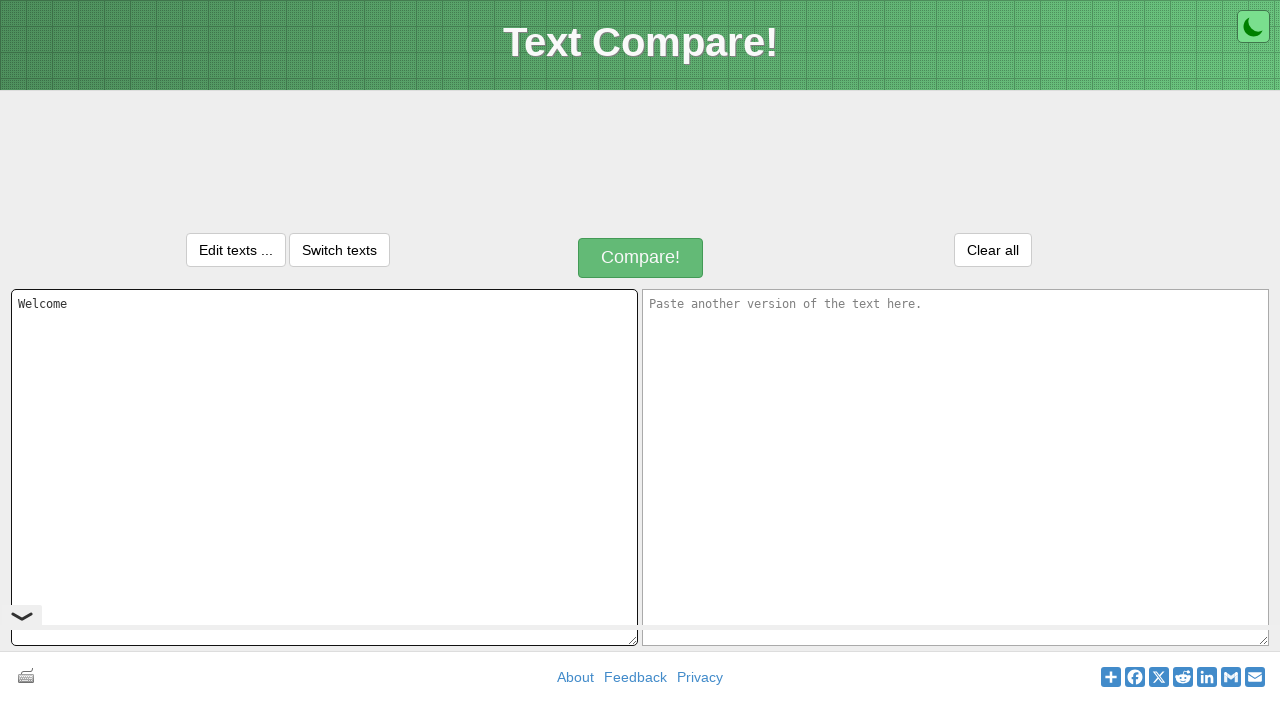

Selected all text in first textarea with Ctrl+A on textarea#inputText1
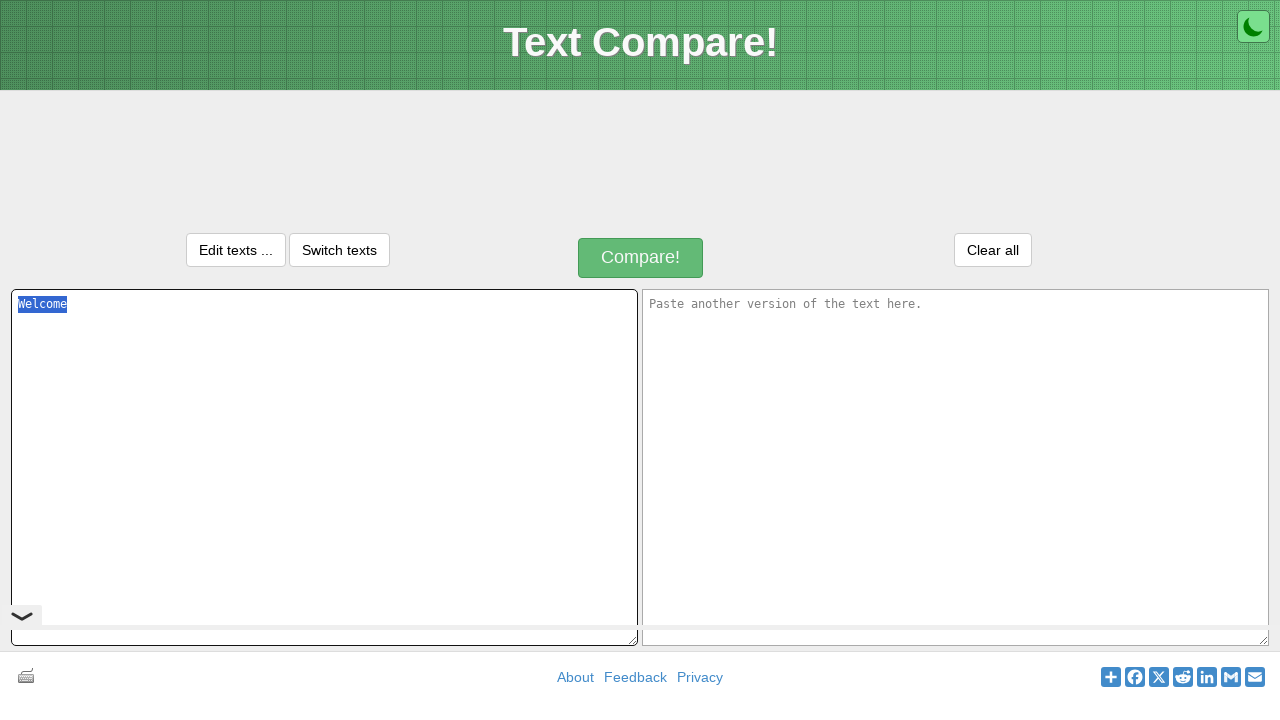

Copied selected text with Ctrl+C on textarea#inputText1
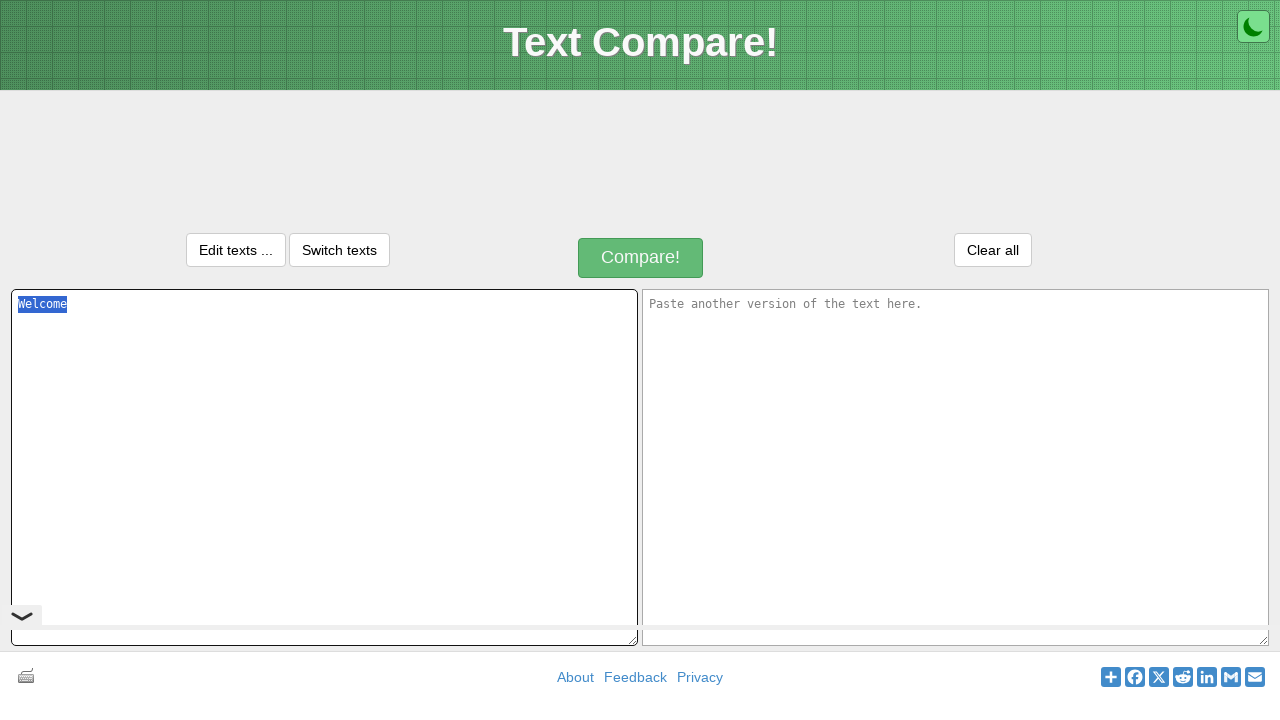

Tabbed to move focus to the second textarea on textarea#inputText1
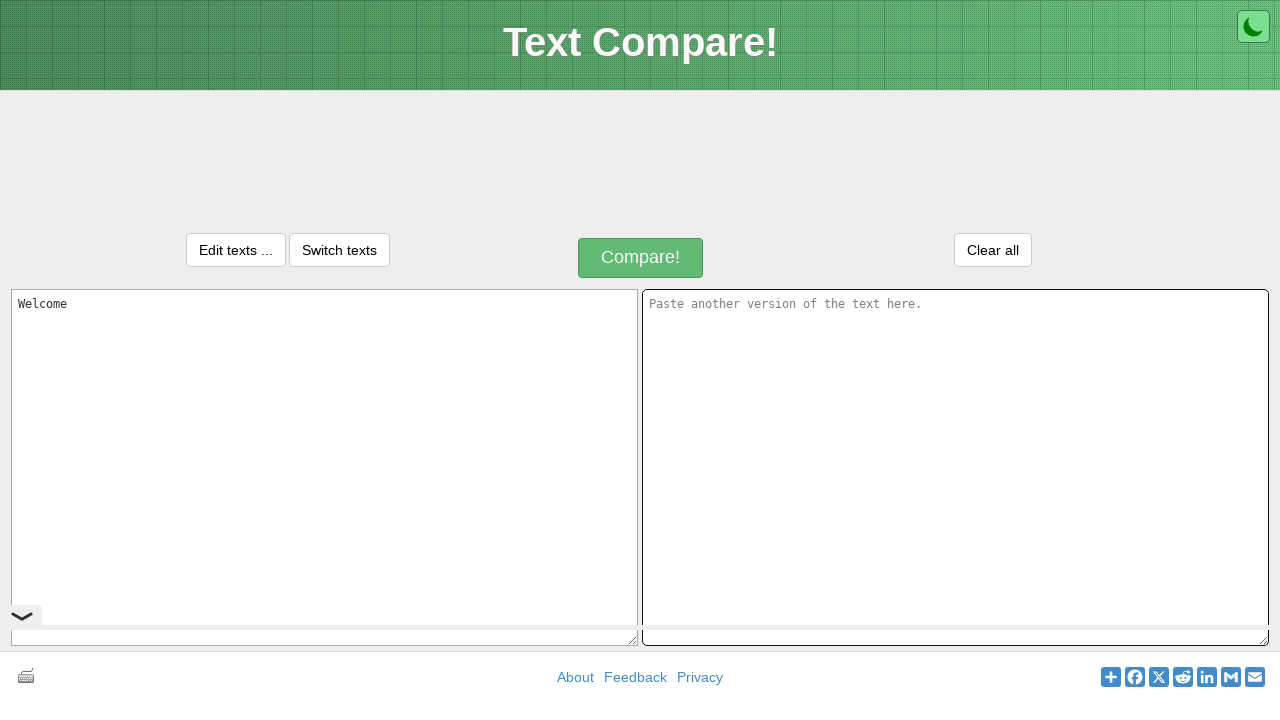

Pasted text into second textarea with Ctrl+V on textarea#inputText2
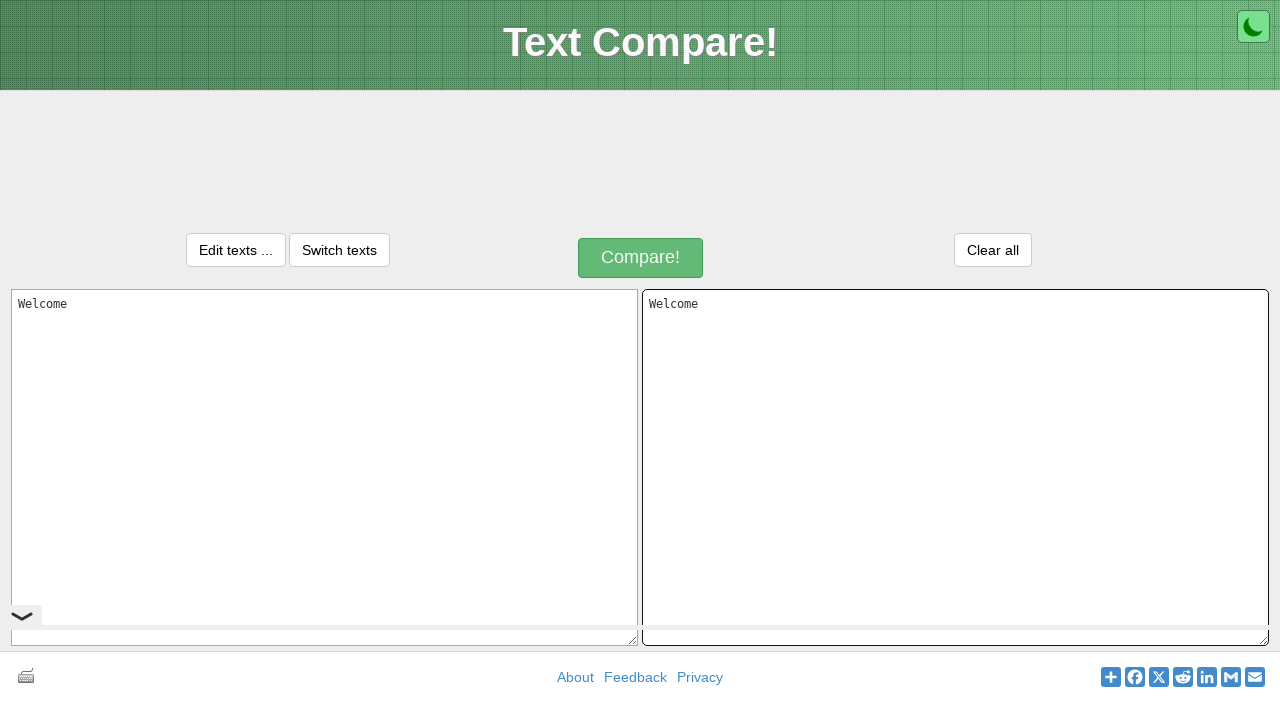

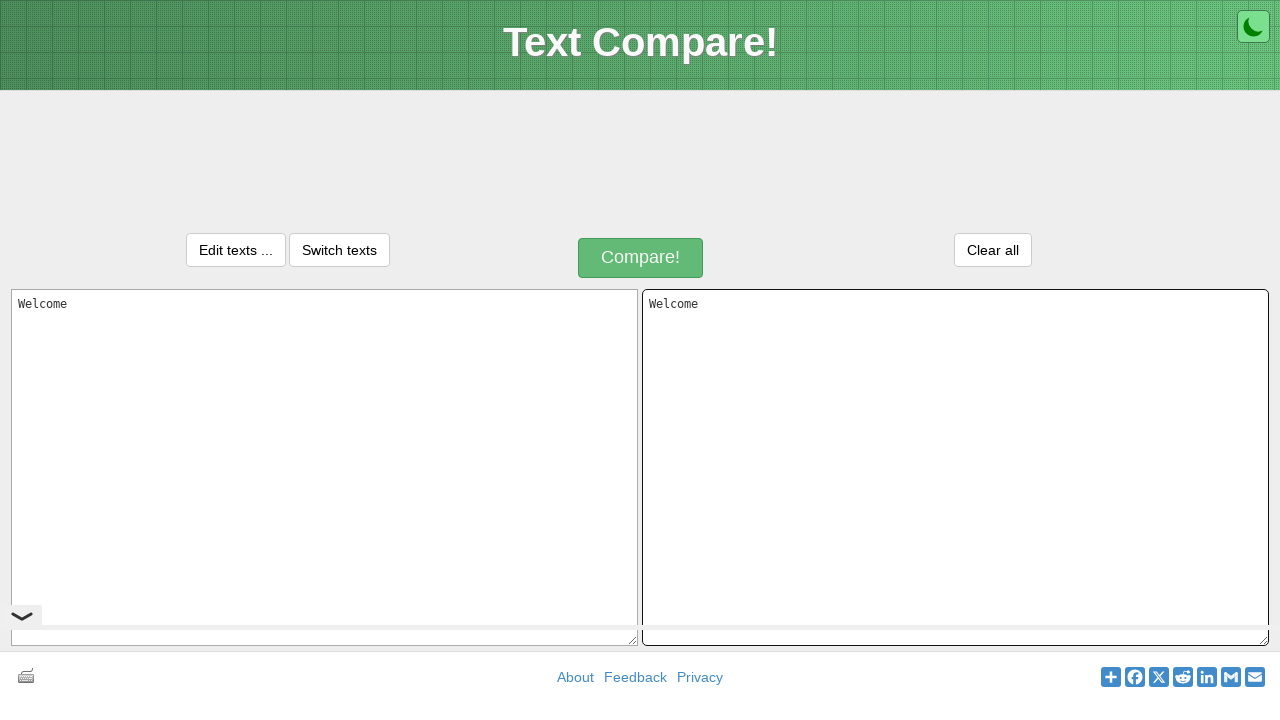